Tests an e-commerce workflow by adding multiple items to cart, proceeding to checkout, and applying a promo code

Starting URL: https://rahulshettyacademy.com/seleniumPractise/#/

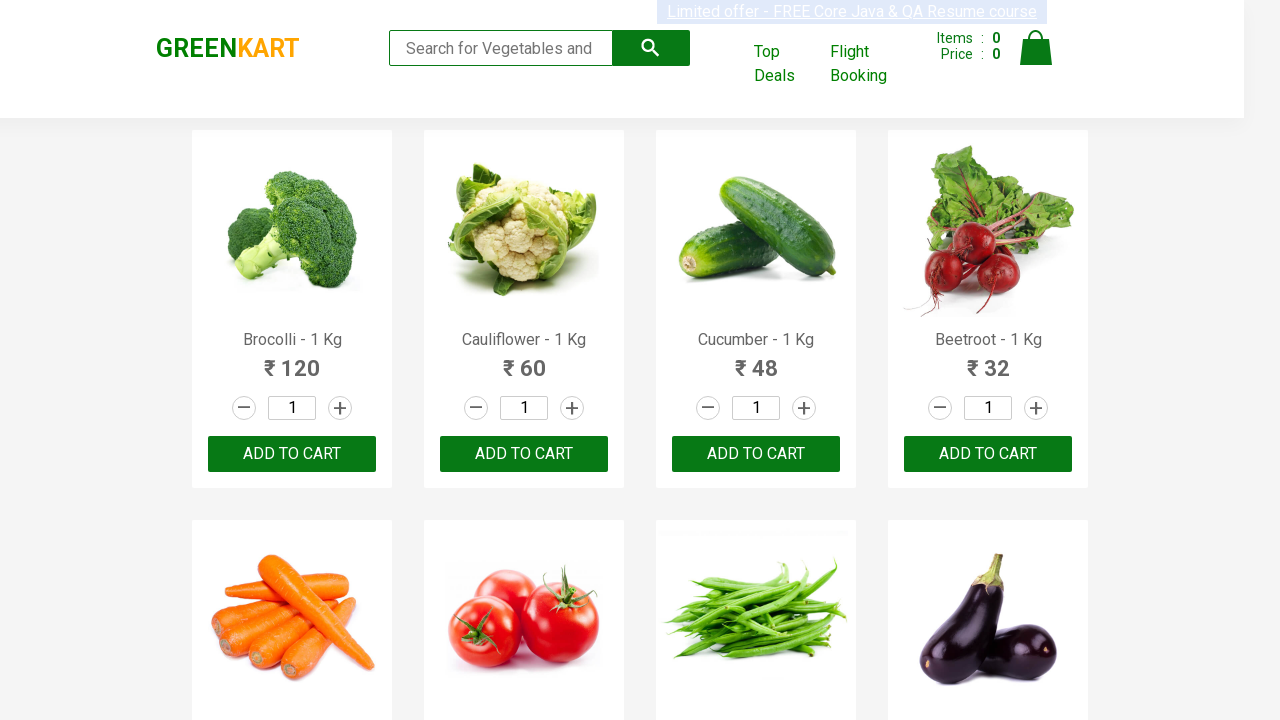

Clicked increment button for product 2 at (804, 408) on xpath=//a[@class='increment'] >> nth=2
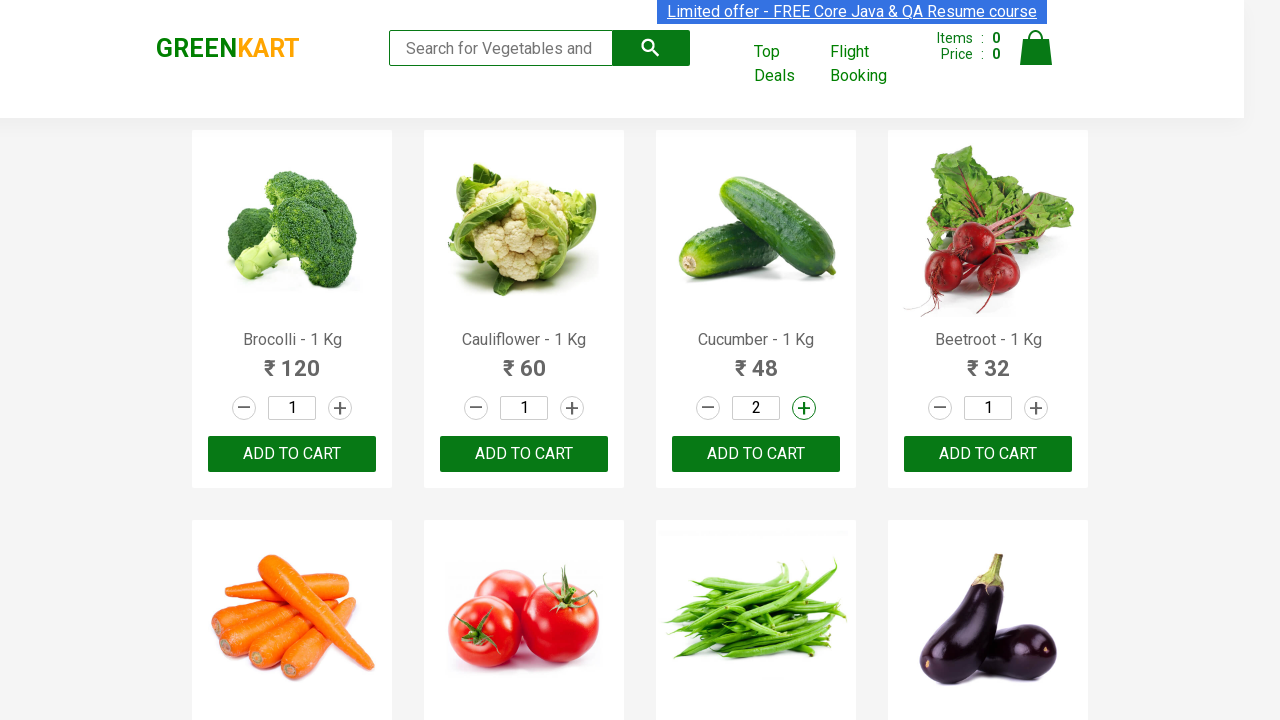

Clicked add to cart button for Cucumber at (756, 454) on xpath=//div[@class='product-action']/button >> nth=2
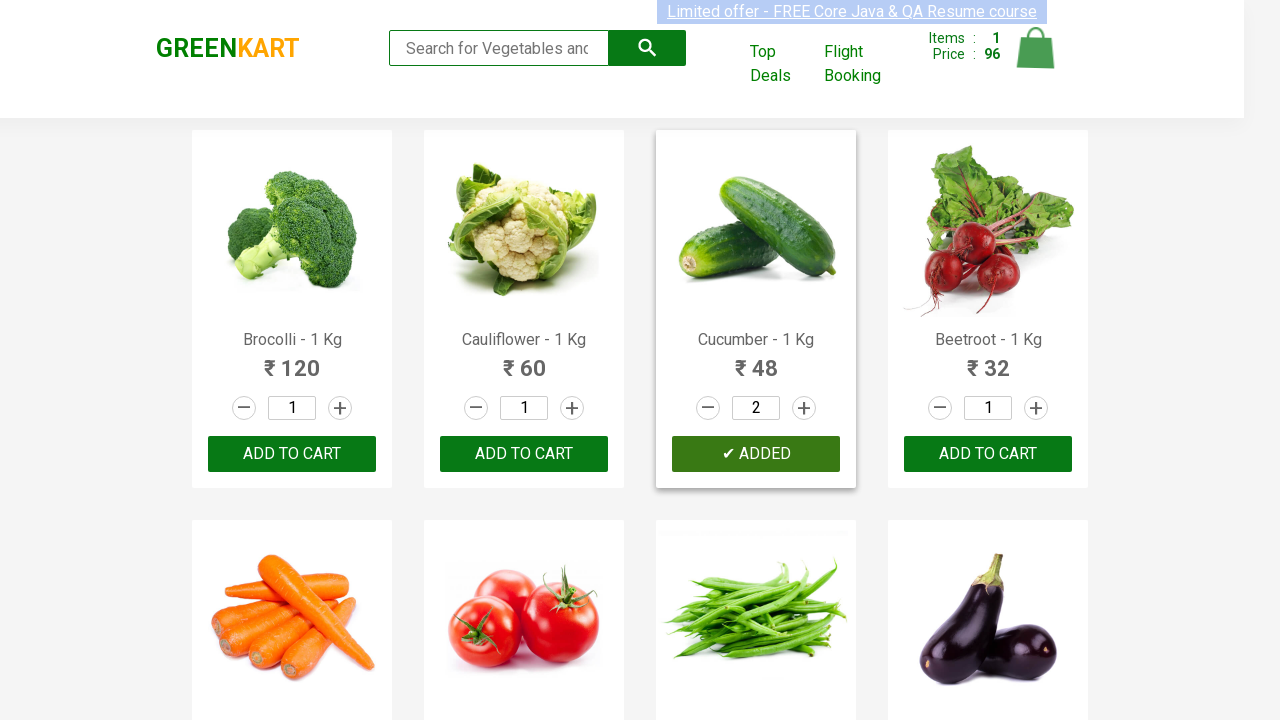

Clicked increment button for product 5 at (572, 360) on xpath=//a[@class='increment'] >> nth=5
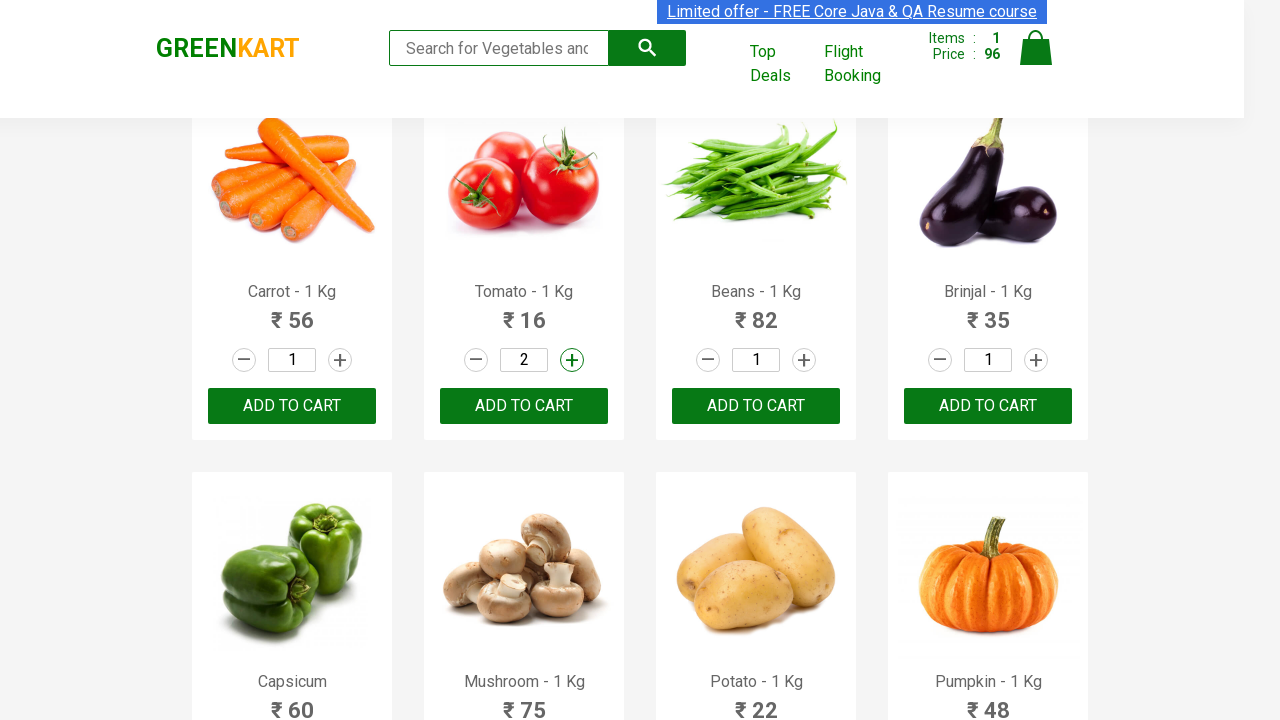

Clicked add to cart button for Tomato at (524, 406) on xpath=//div[@class='product-action']/button >> nth=5
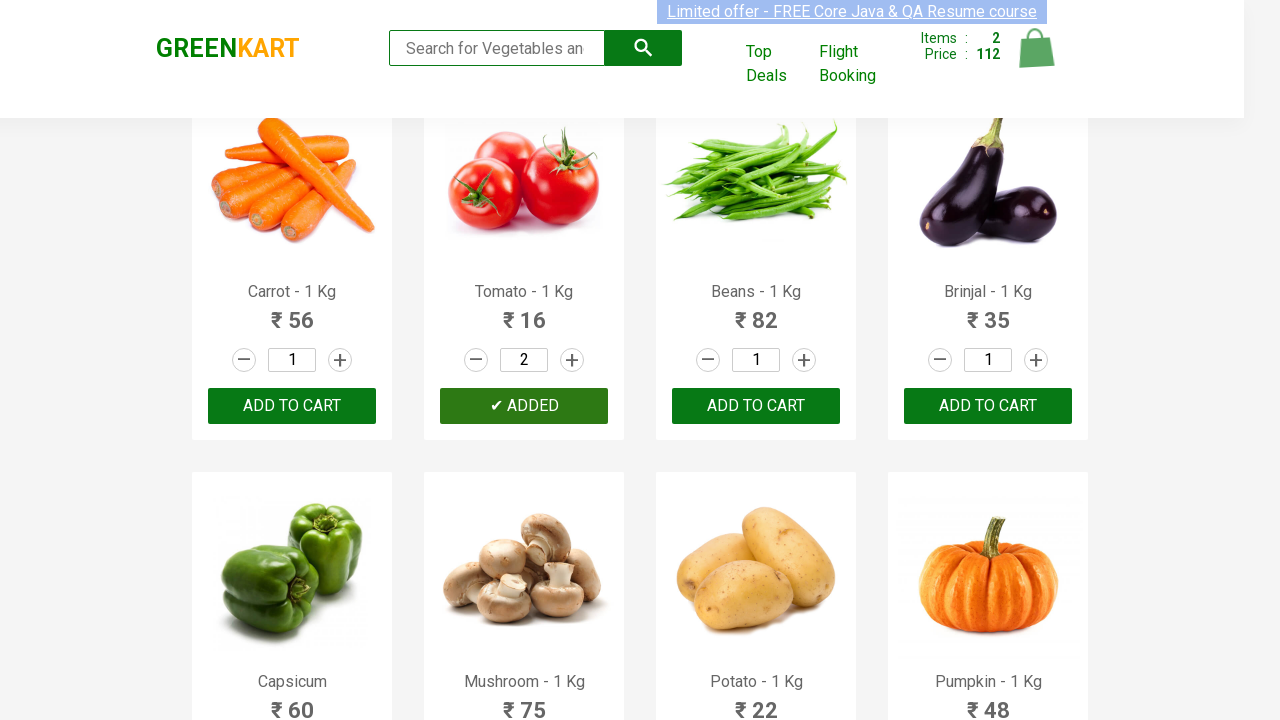

Clicked increment button for product 6 at (804, 360) on xpath=//a[@class='increment'] >> nth=6
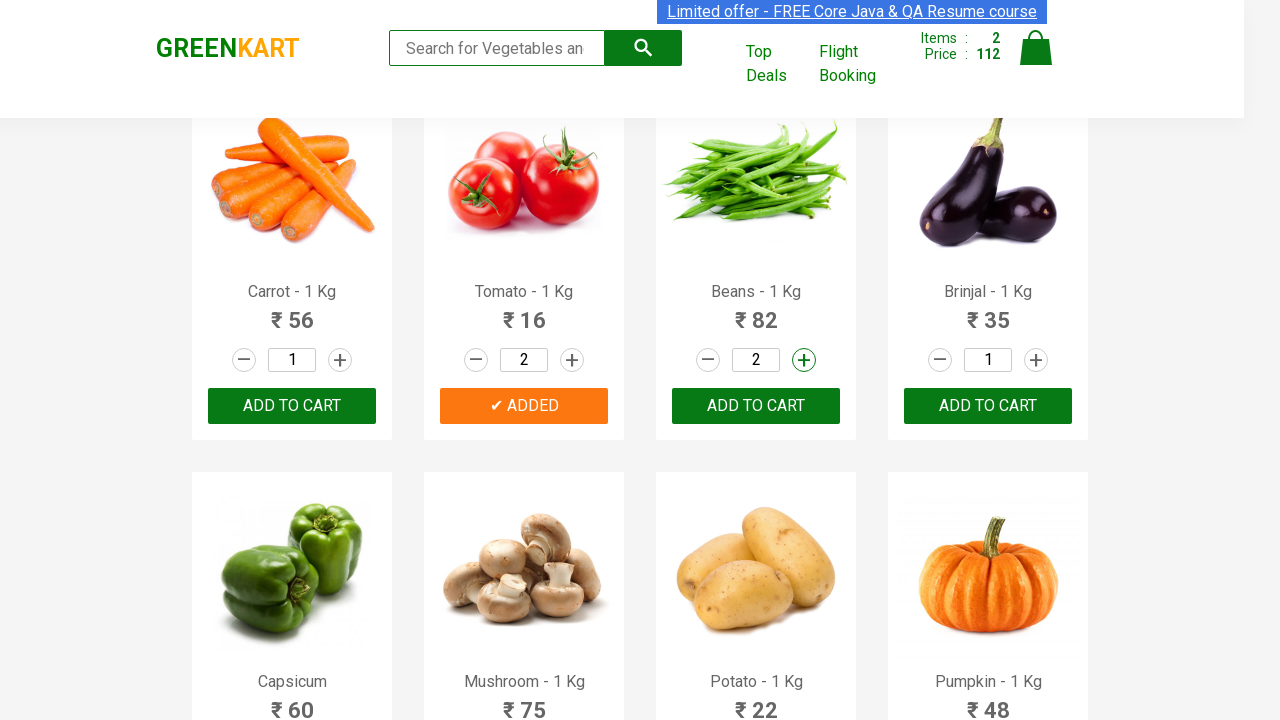

Clicked add to cart button for Beans at (756, 406) on xpath=//div[@class='product-action']/button >> nth=6
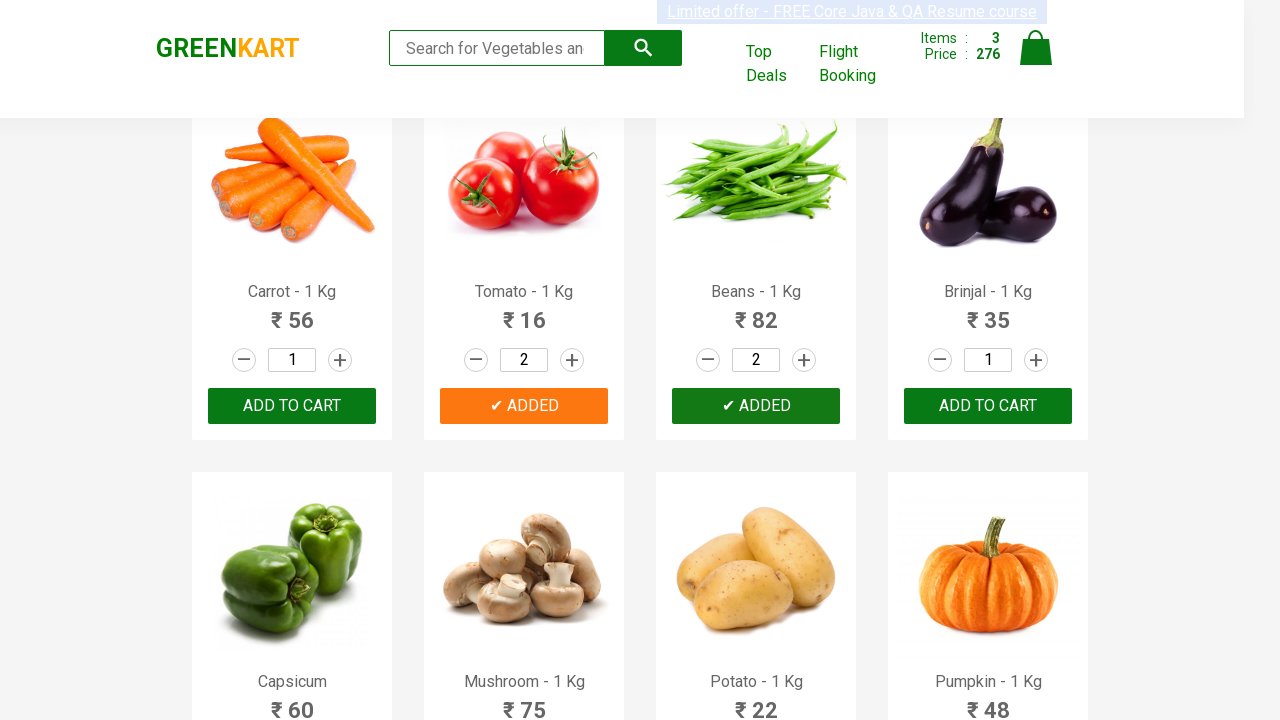

Clicked increment button for product 7 at (1036, 360) on xpath=//a[@class='increment'] >> nth=7
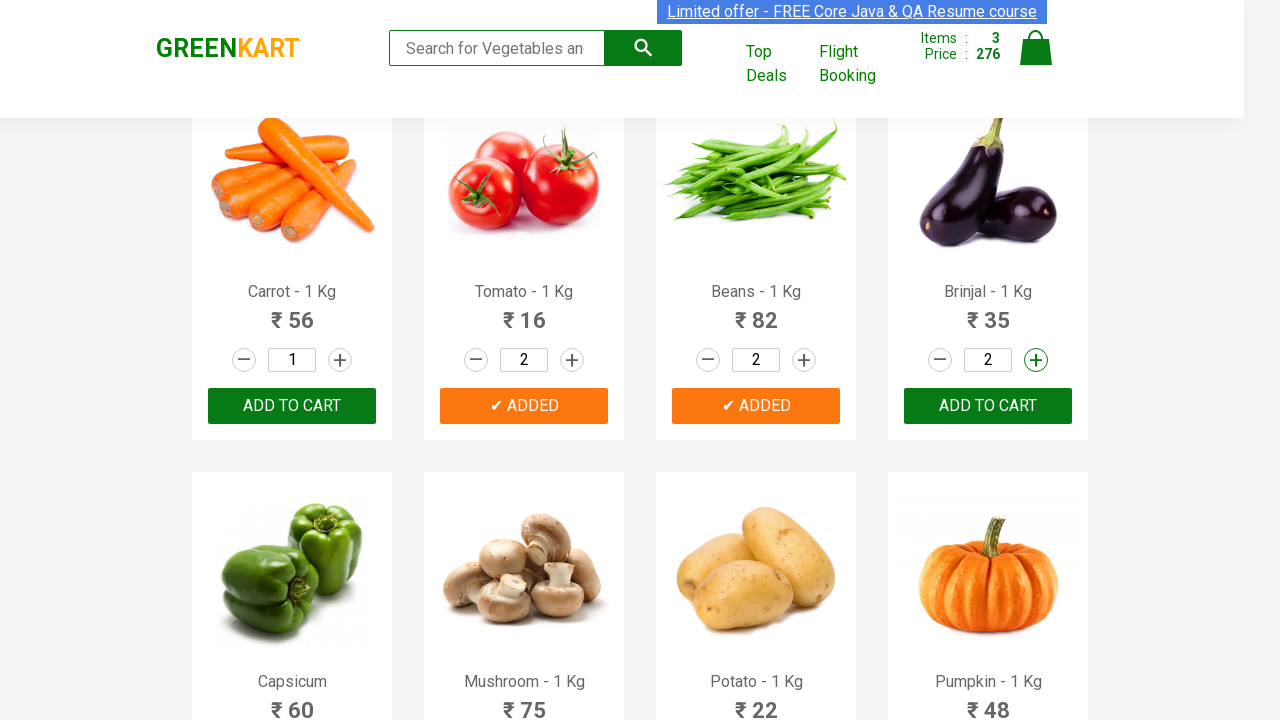

Clicked add to cart button for Brinjal at (988, 406) on xpath=//div[@class='product-action']/button >> nth=7
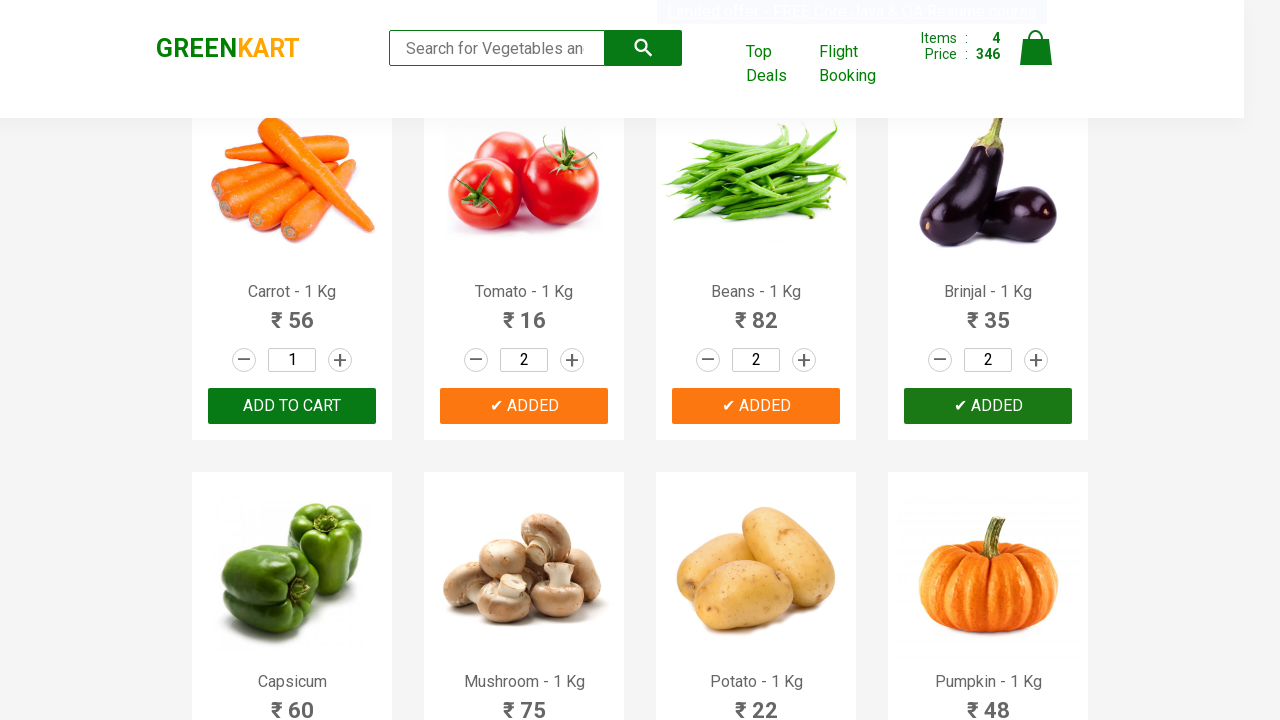

Clicked on cart icon at (1036, 48) on img[alt='Cart']
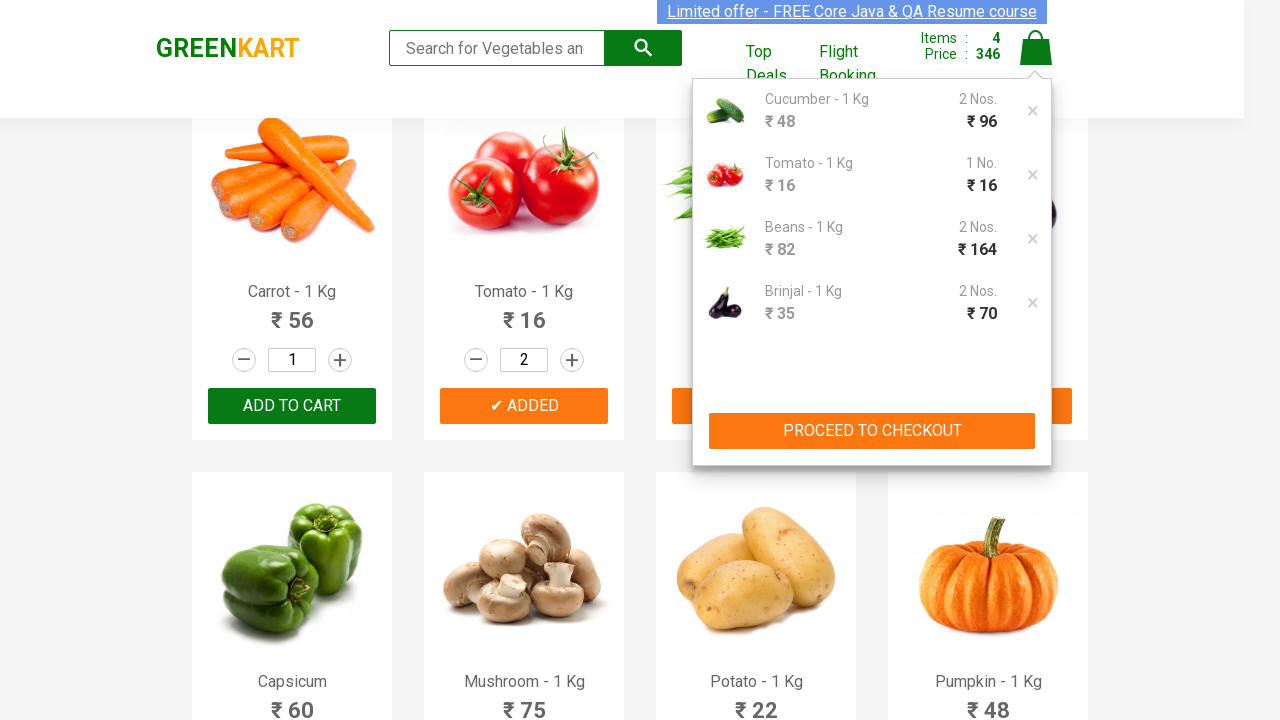

Clicked PROCEED TO CHECKOUT button at (872, 431) on xpath=//button[text()='PROCEED TO CHECKOUT']
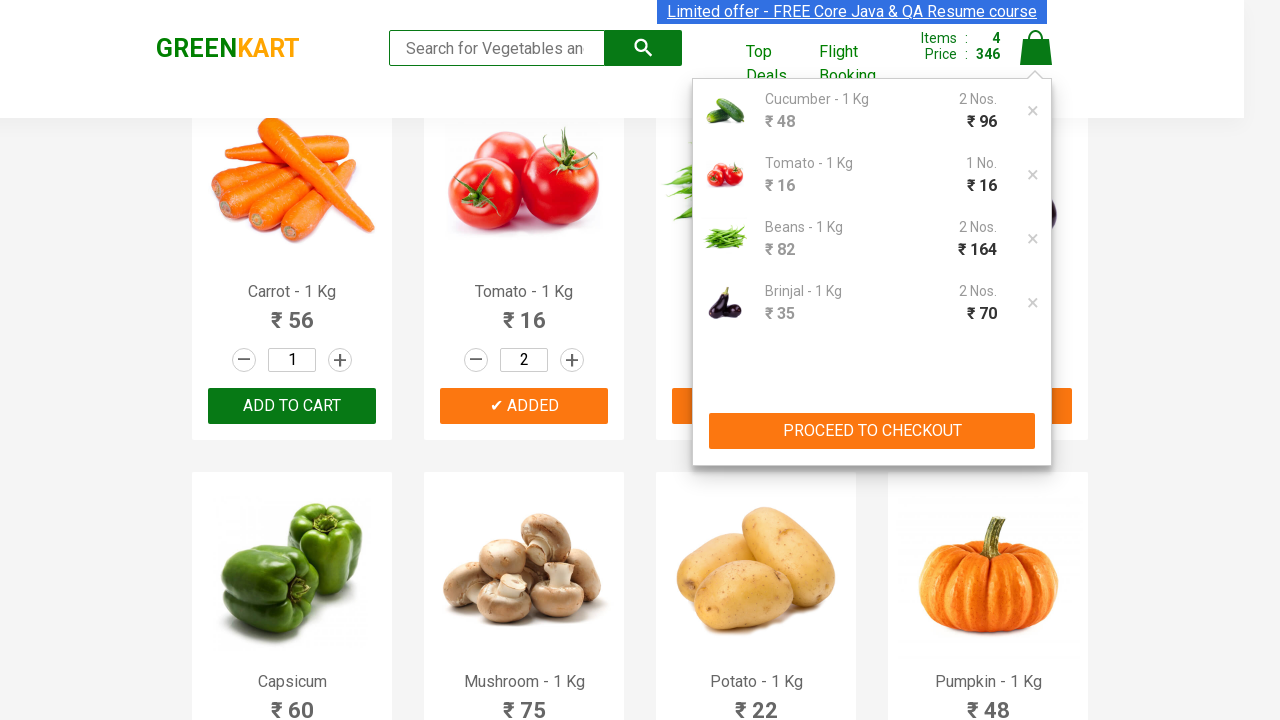

Entered promo code 'rahulshettyacademy' in promo code field on input.promocode
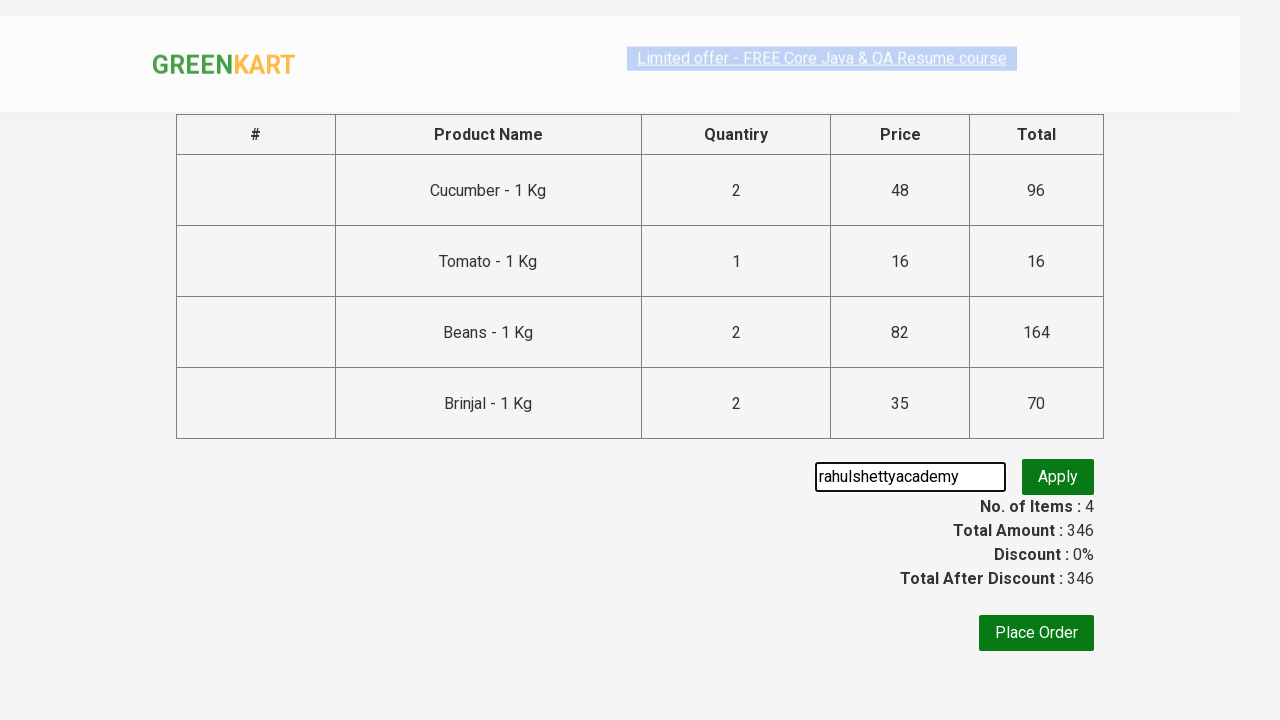

Clicked apply promo button at (1058, 484) on button.promoBtn
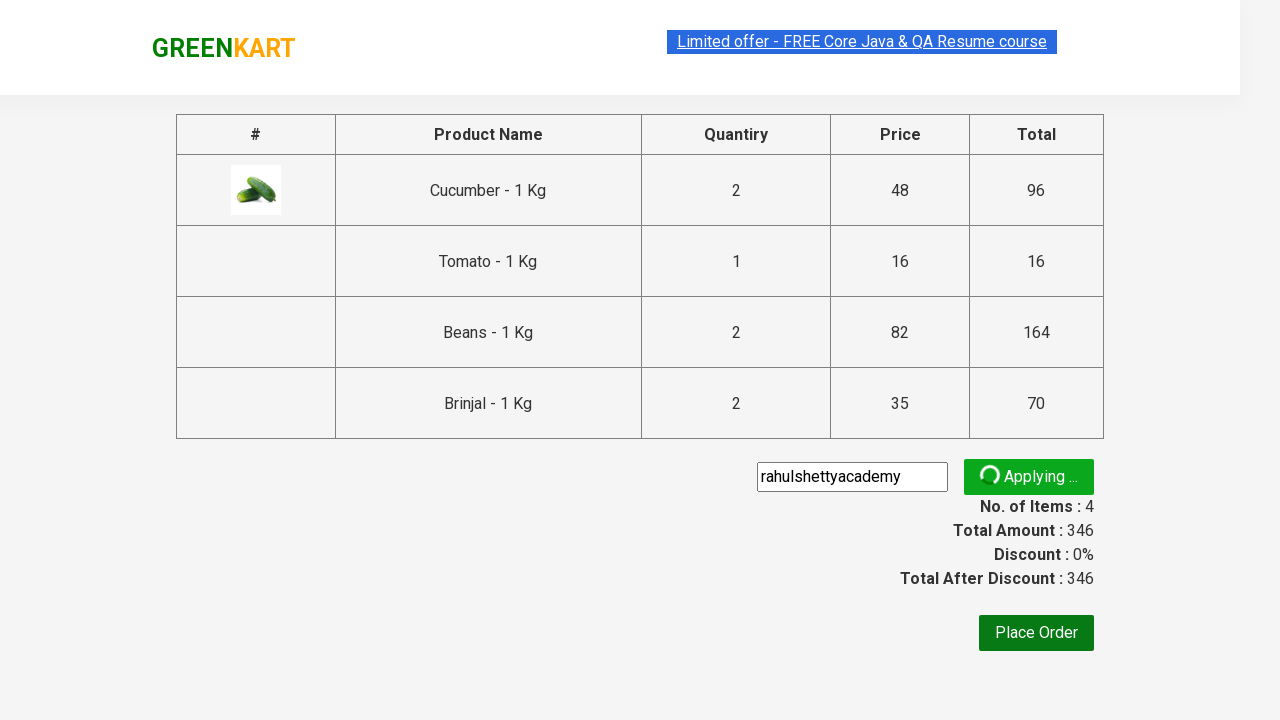

Promo code confirmation message appeared
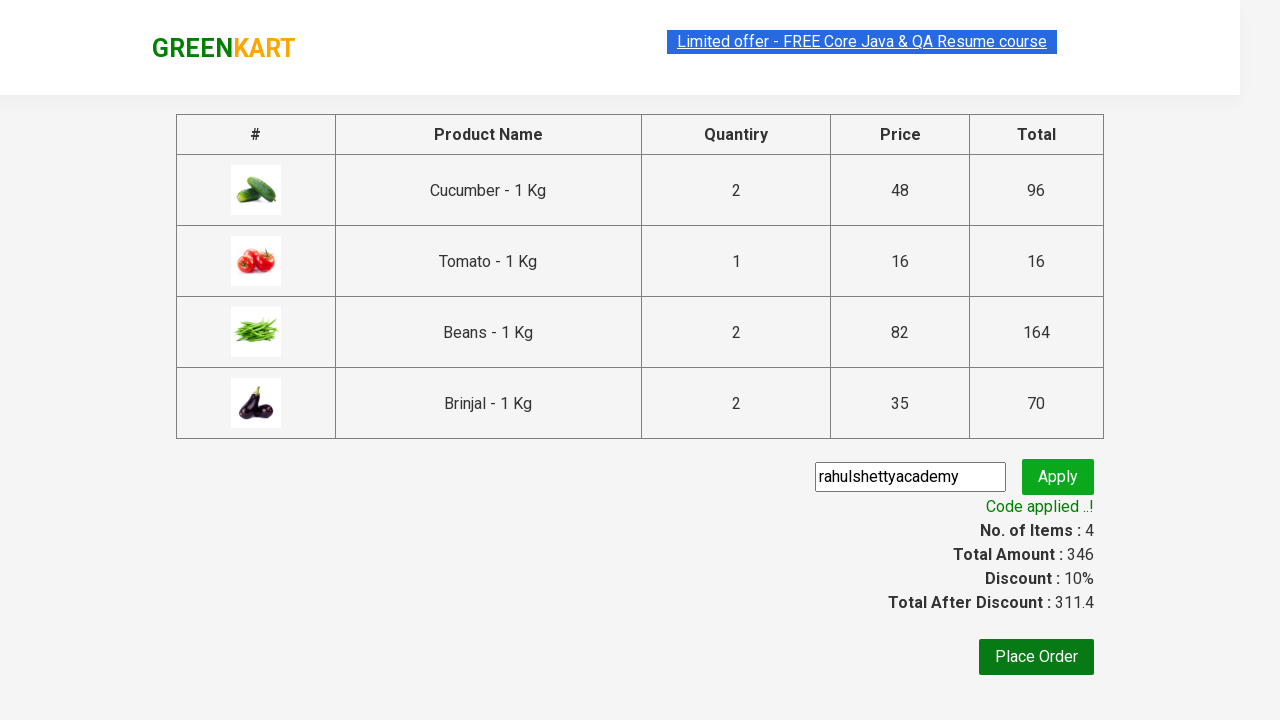

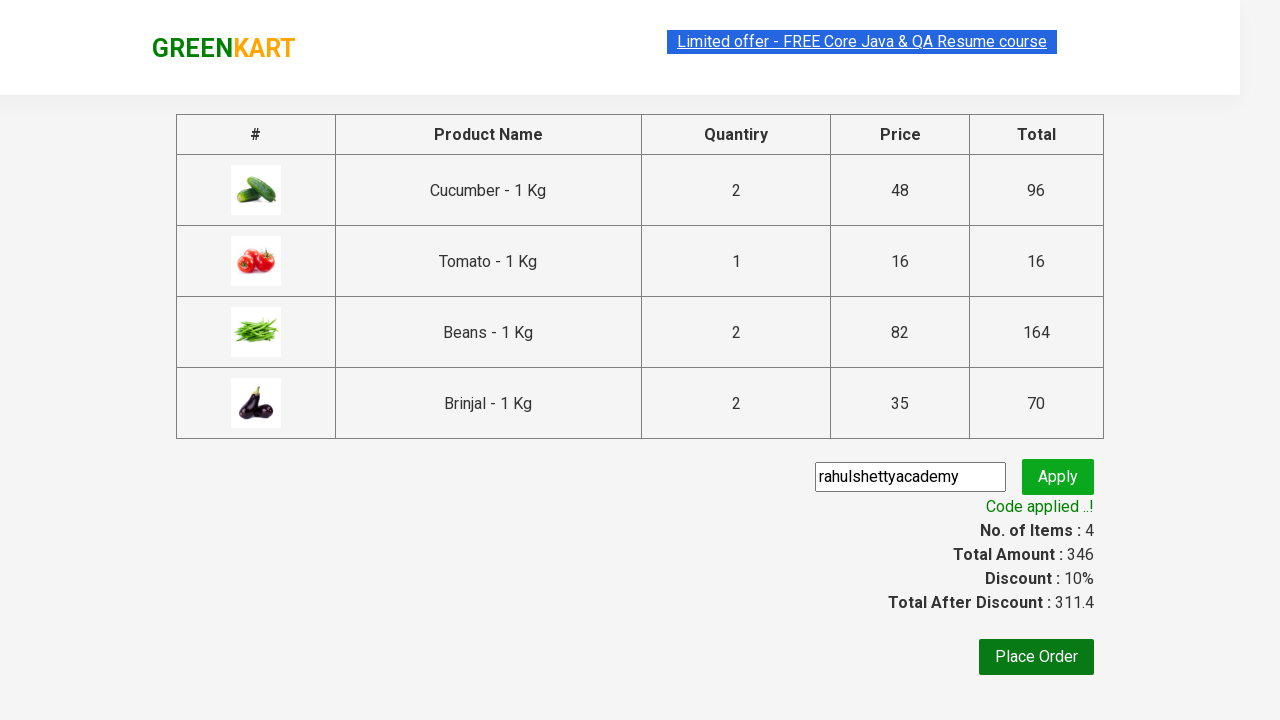